Tests a form by filling in header, MKE, OAI, and name input fields, submitting the form to trigger validation errors, and then clearing the form

Starting URL: https://devmountain-qa.github.io/enter-wanted/1.4_Assignment/index.html

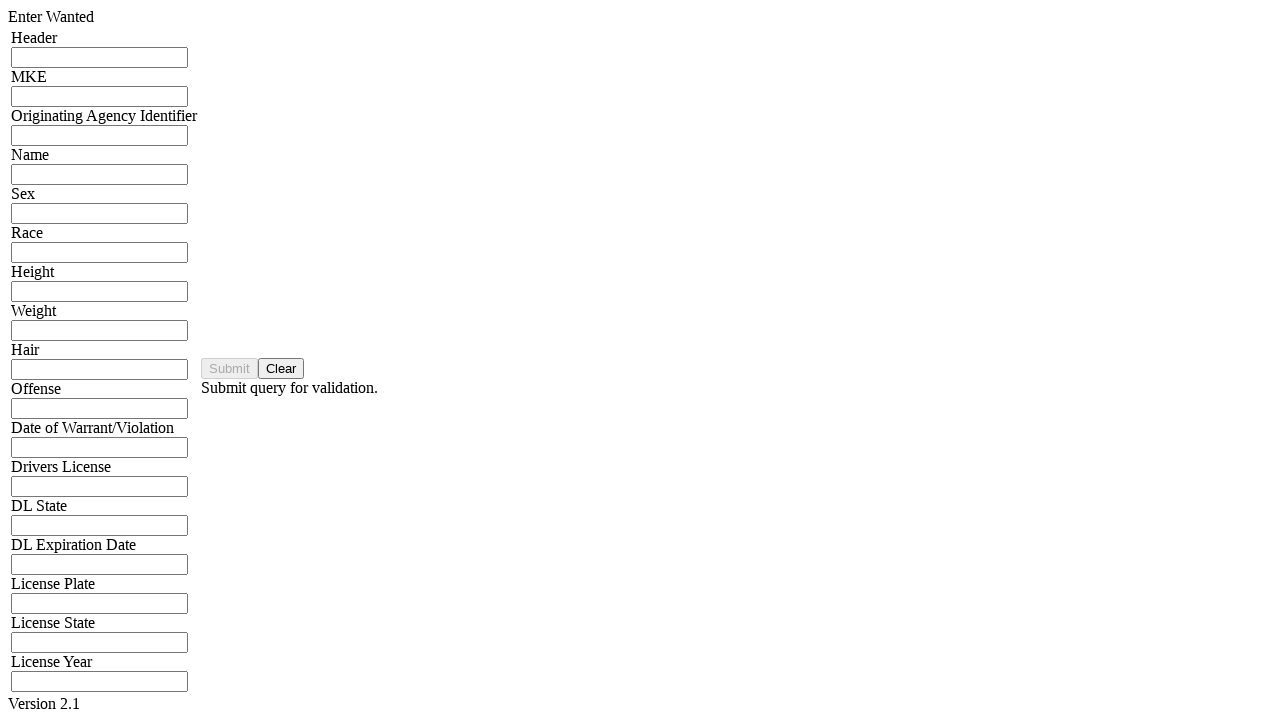

Navigated to the form page
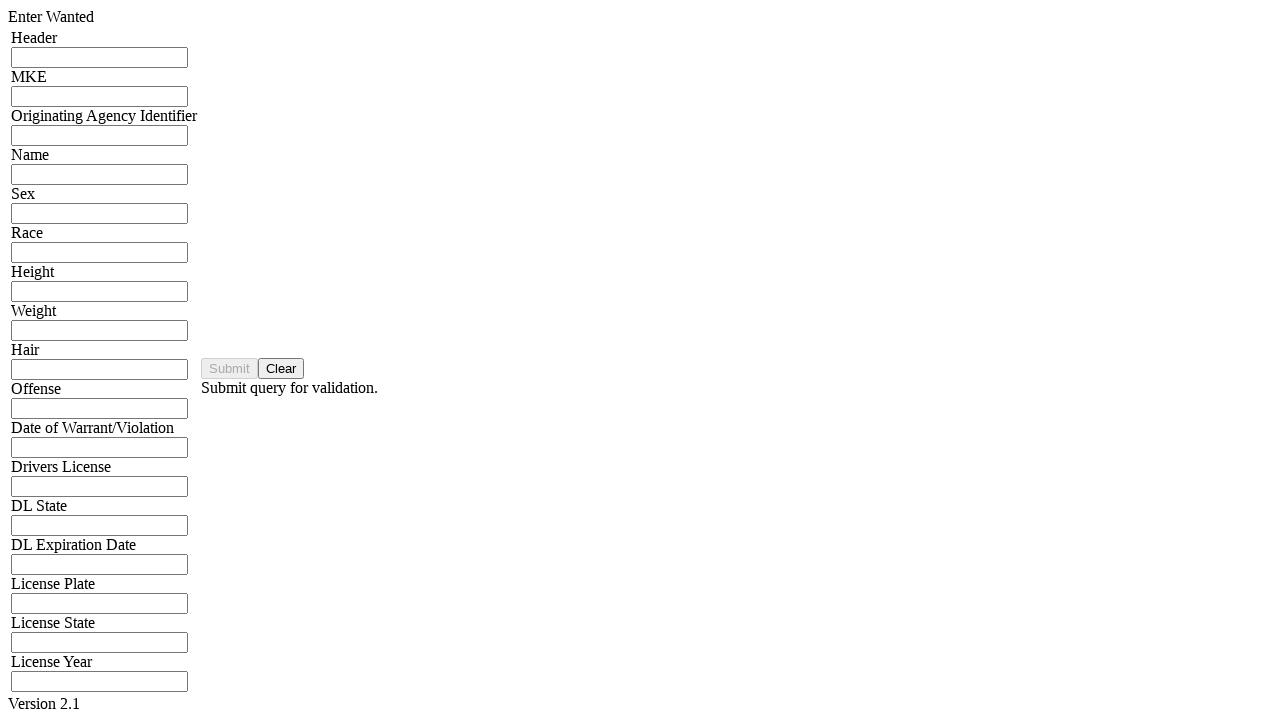

Filled header input field with 'HDR12345' on input[name="hdrInput"]
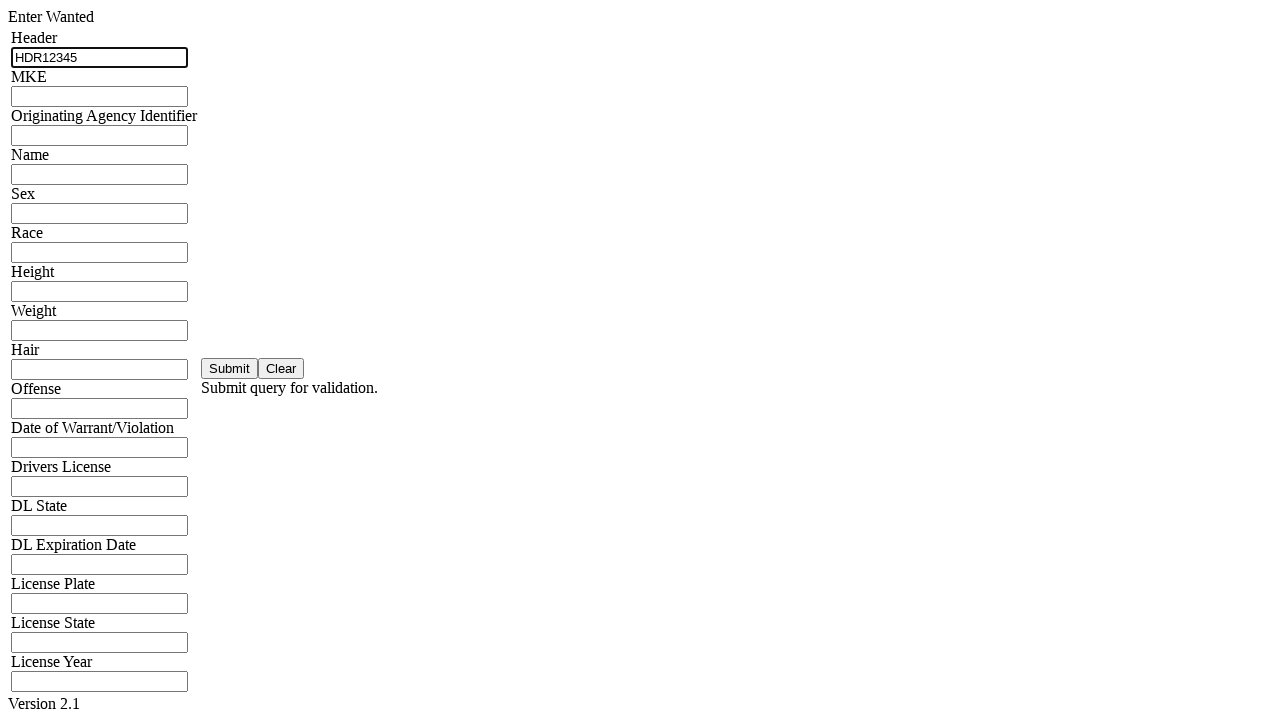

Filled MKE input field with 'MKE98765' on input[name="mkeInput"]
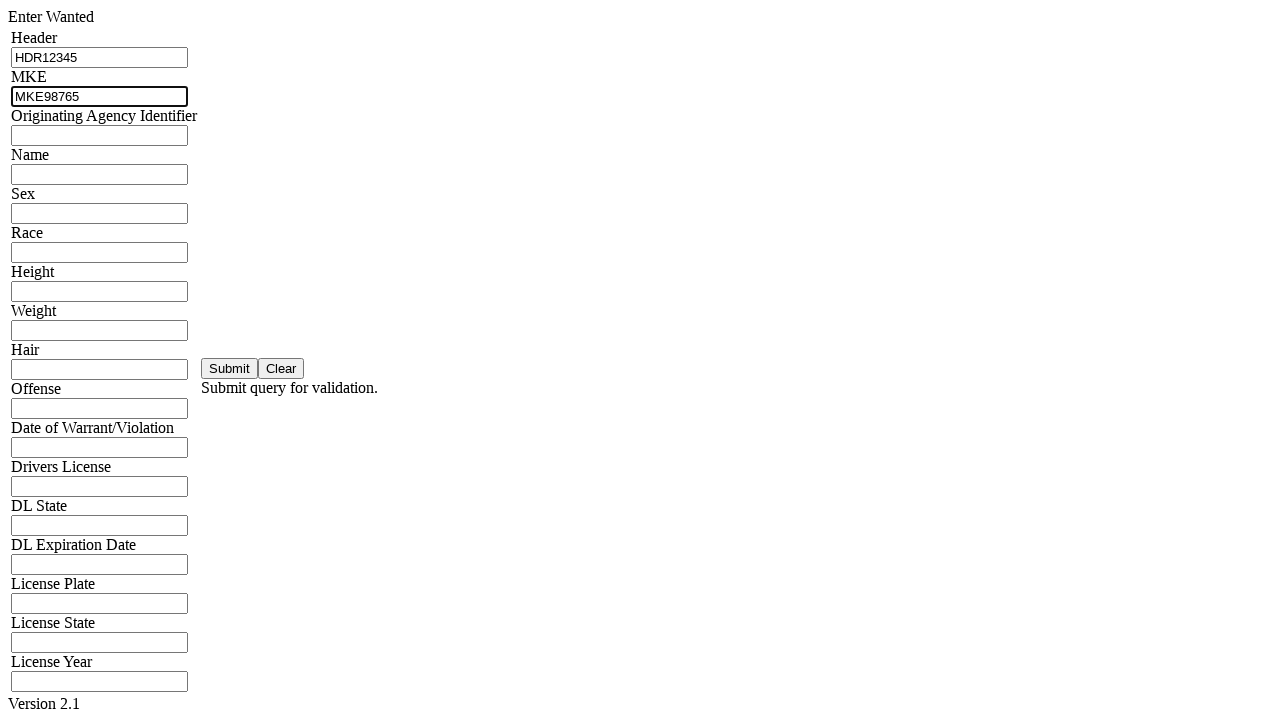

Filled OAI/ORI input field with 'ORI54321' on input[name="oriInput"]
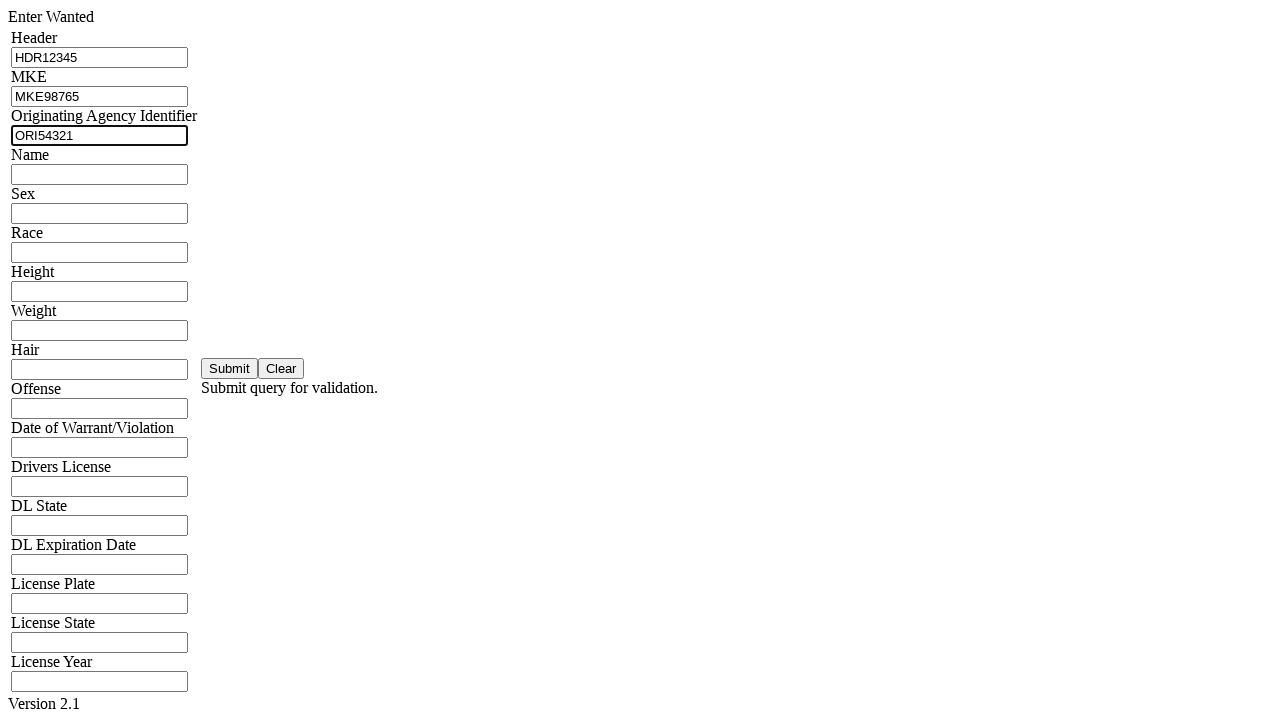

Filled name input field with 'John Doe' on (//input[@class="inputField"])[4]
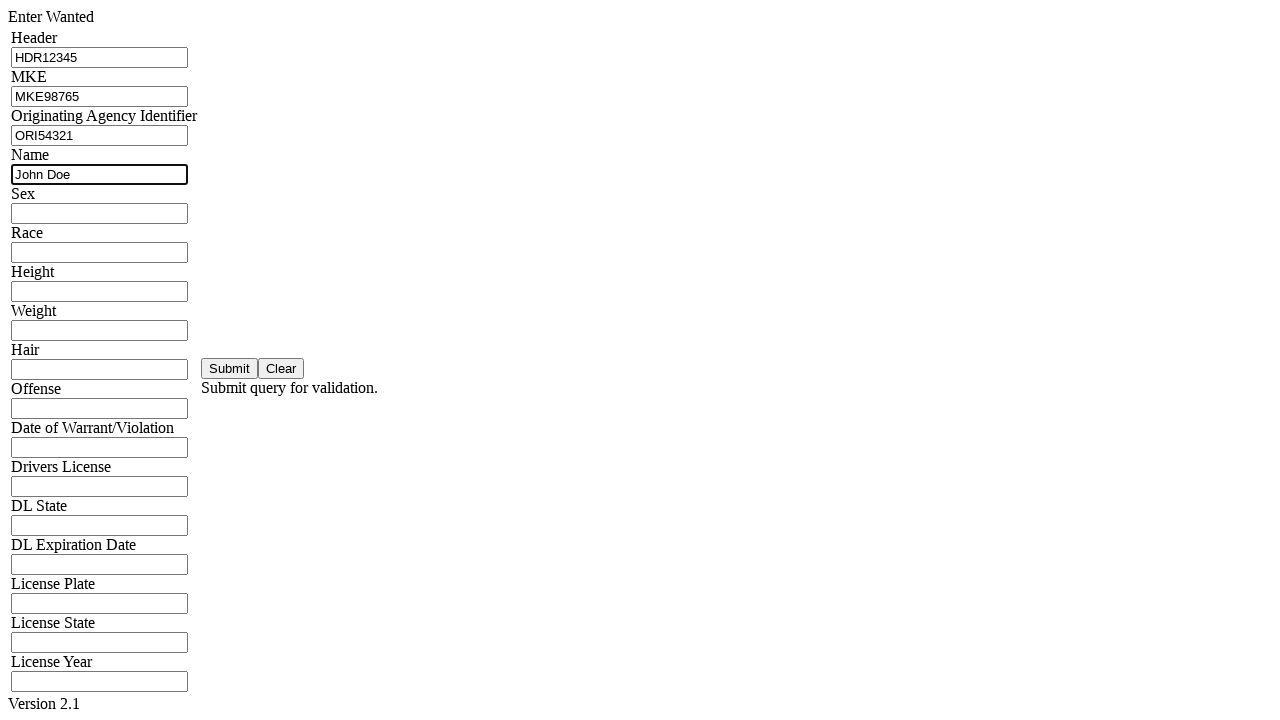

Clicked submit button to trigger validation at (230, 368) on #saveBtn
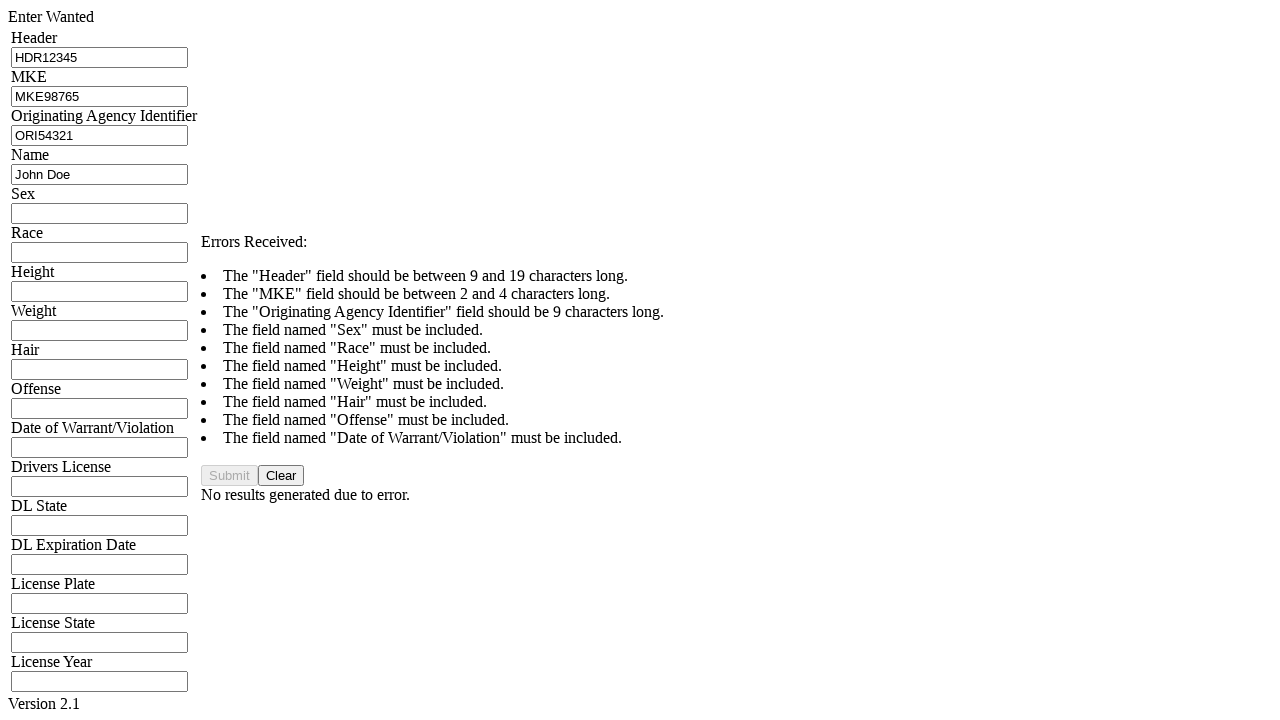

Validation error message appeared
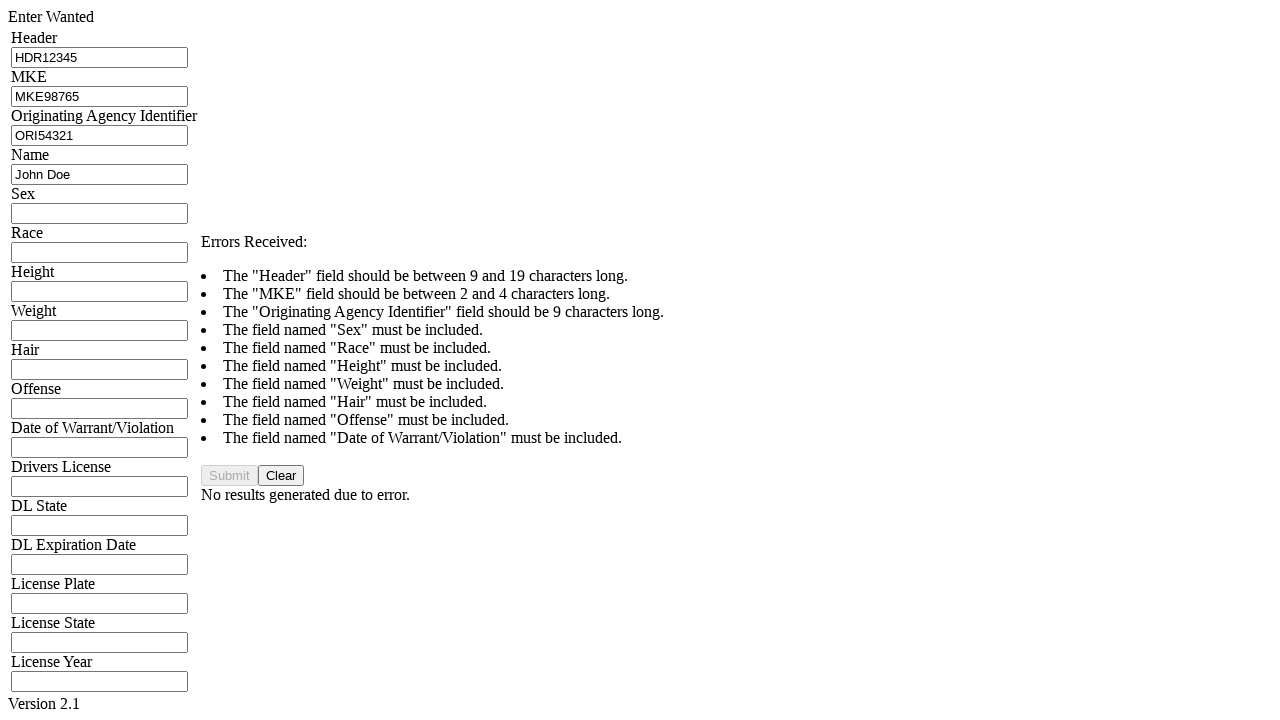

Clicked clear button to reset form at (281, 476) on #clearBtn
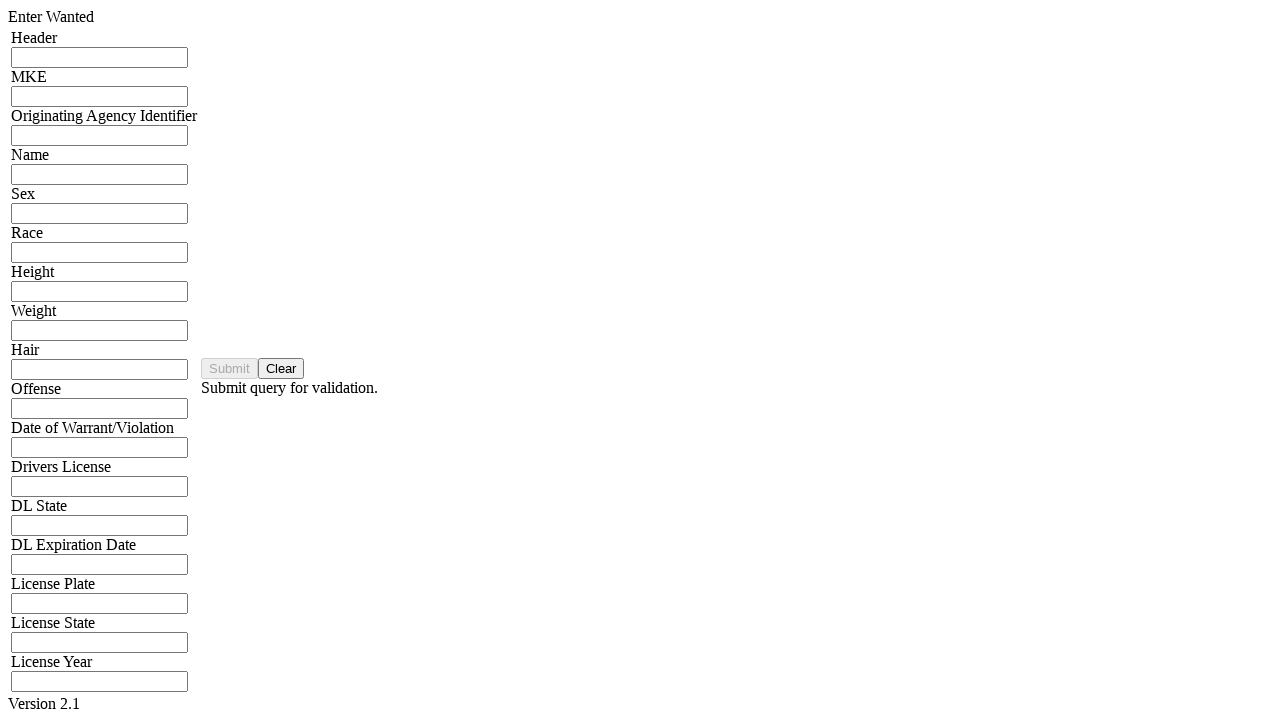

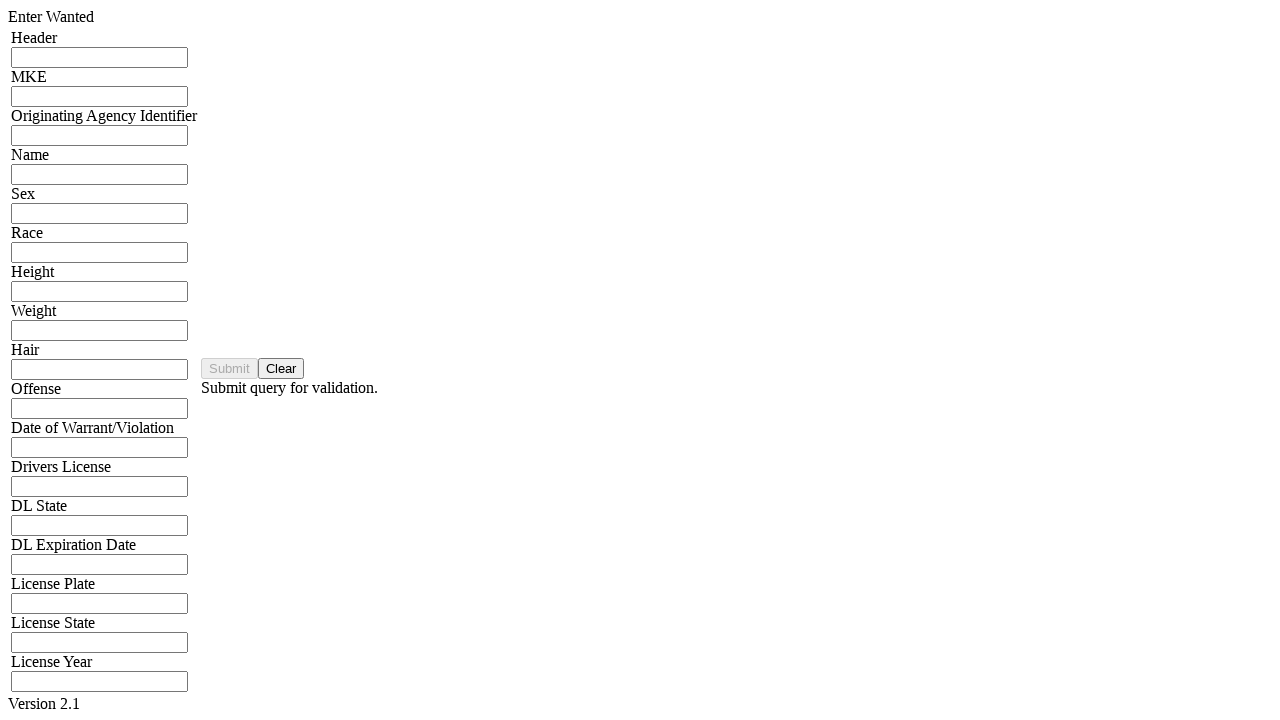